Tests basic JavaScript alert handling by clicking a button that triggers an alert and then accepting it

Starting URL: https://demoqa.com/alerts

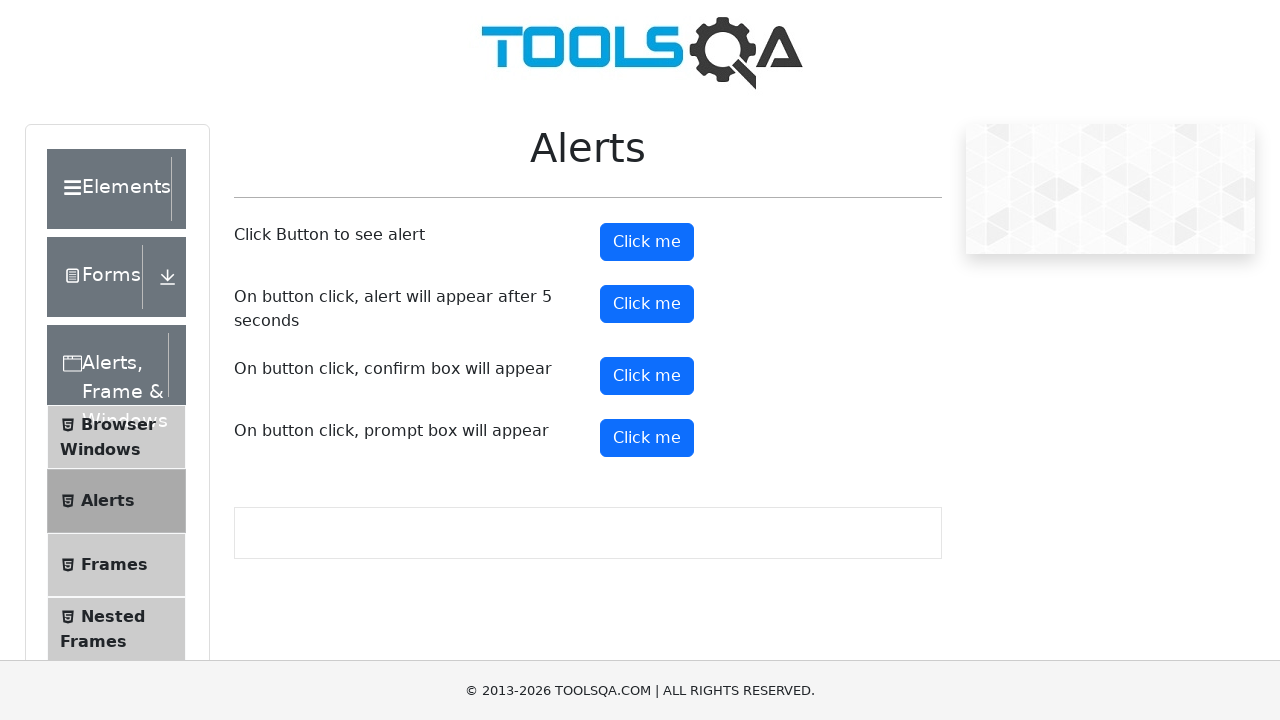

Clicked the alert button to trigger JavaScript alert at (647, 242) on button#alertButton
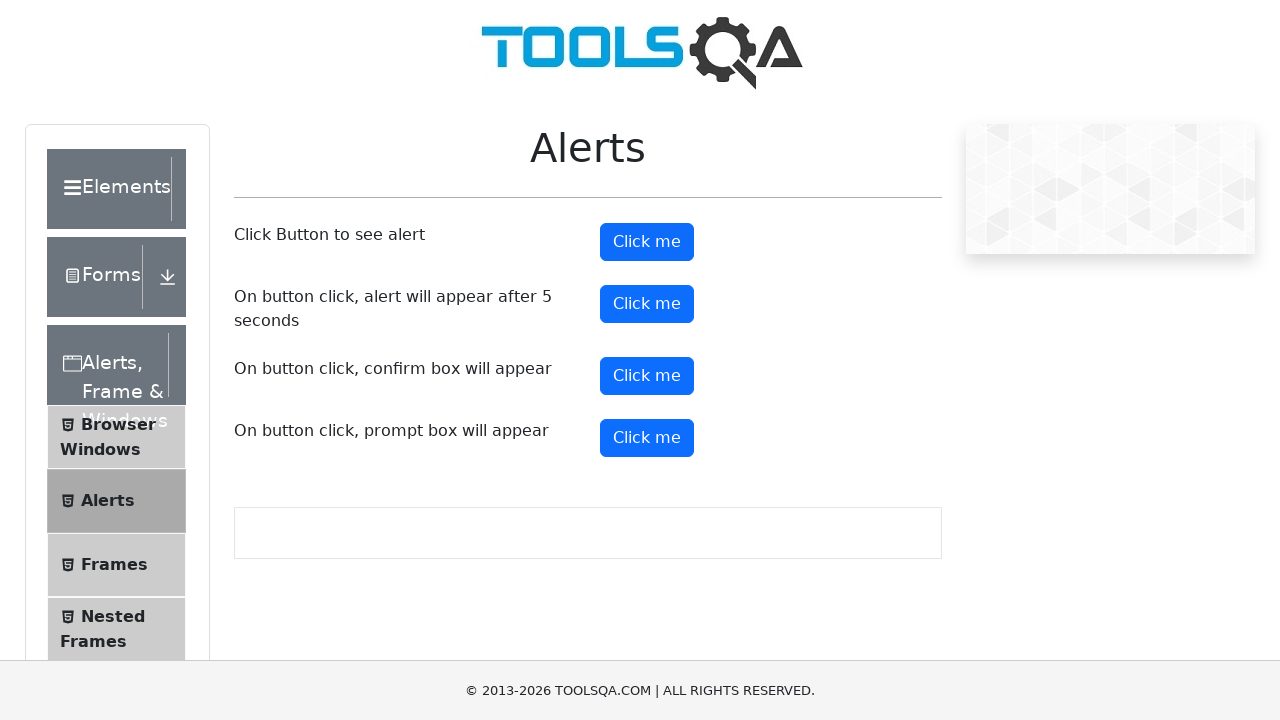

Set up dialog handler to accept alerts
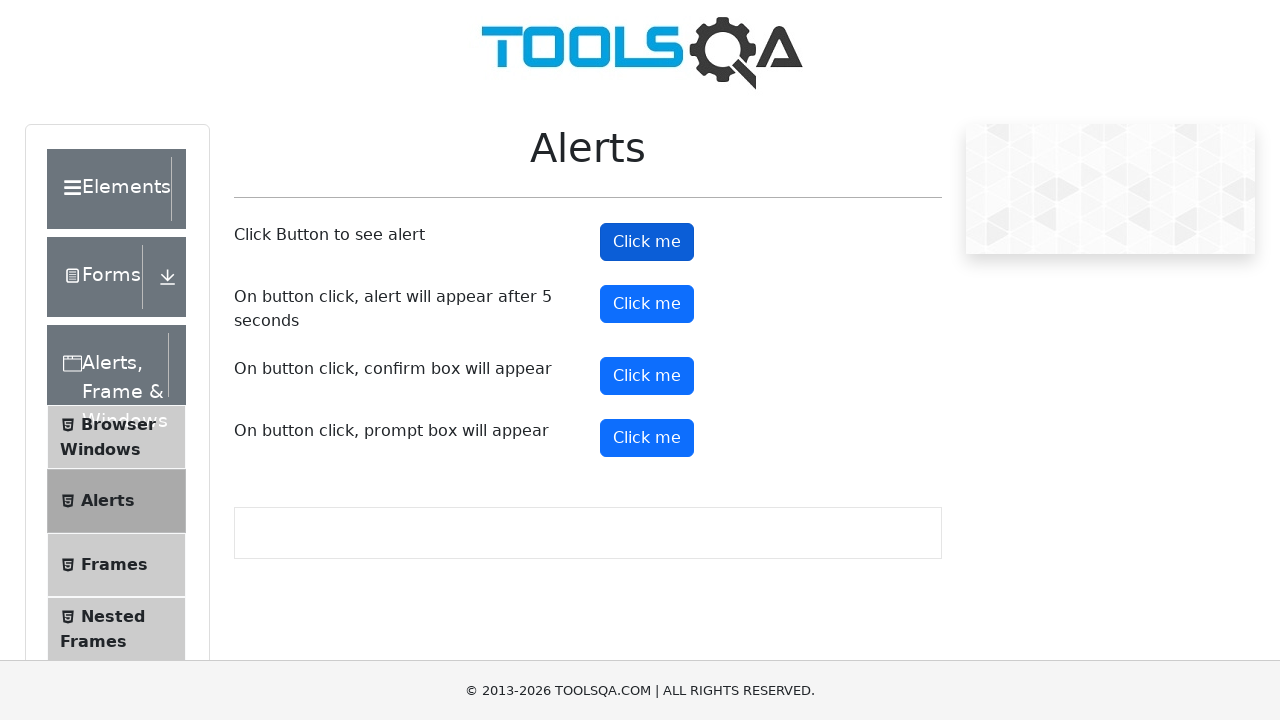

Waited for alert to be processed
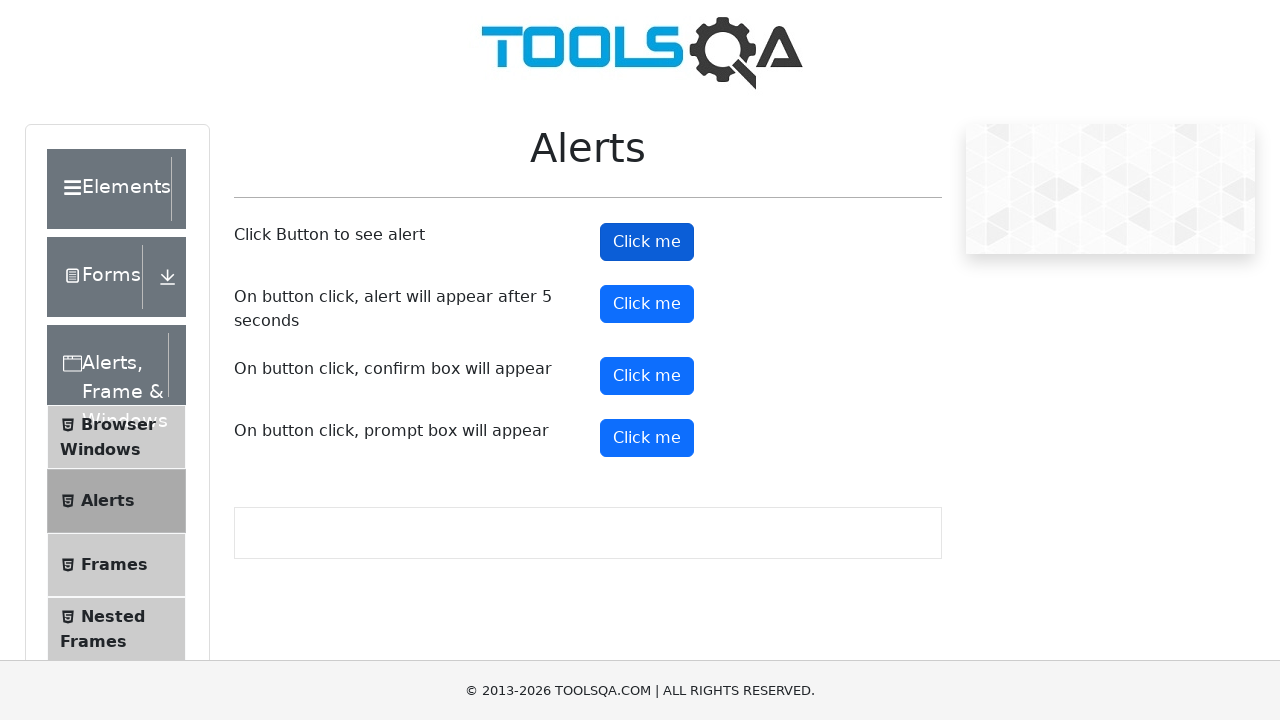

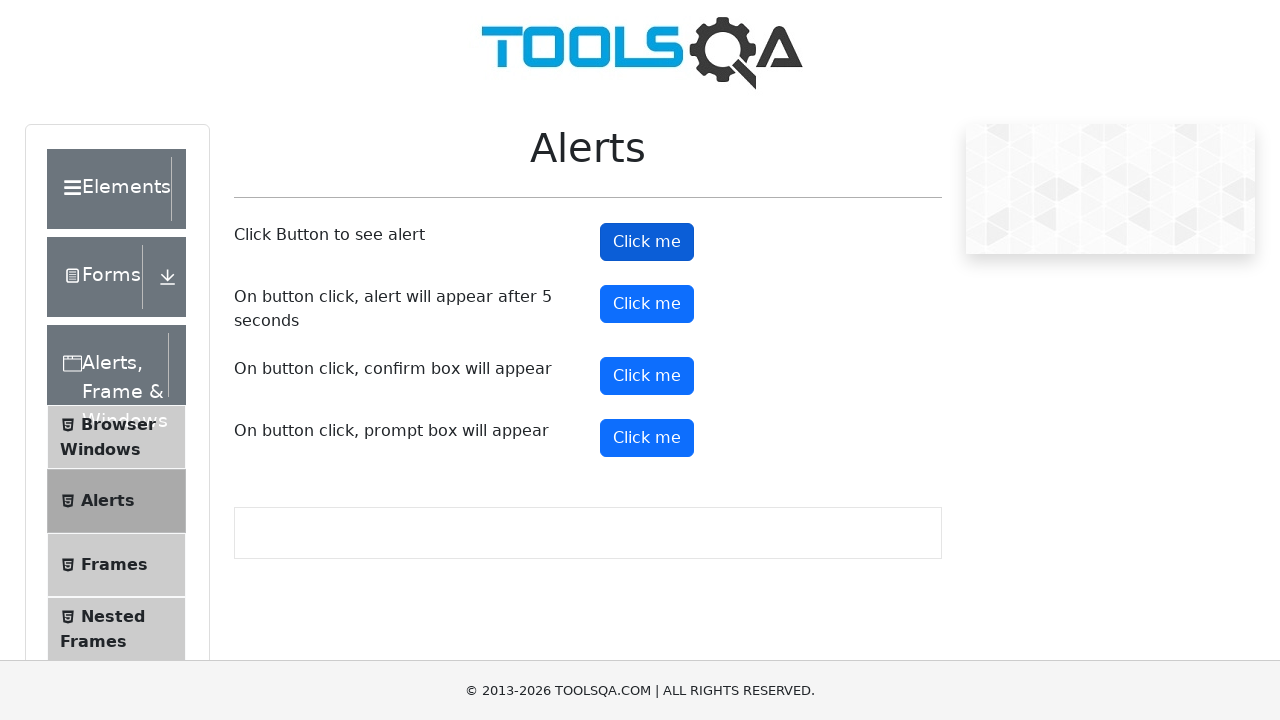